Tests that clicking login with only username filled displays a password required error

Starting URL: https://www.saucedemo.com/

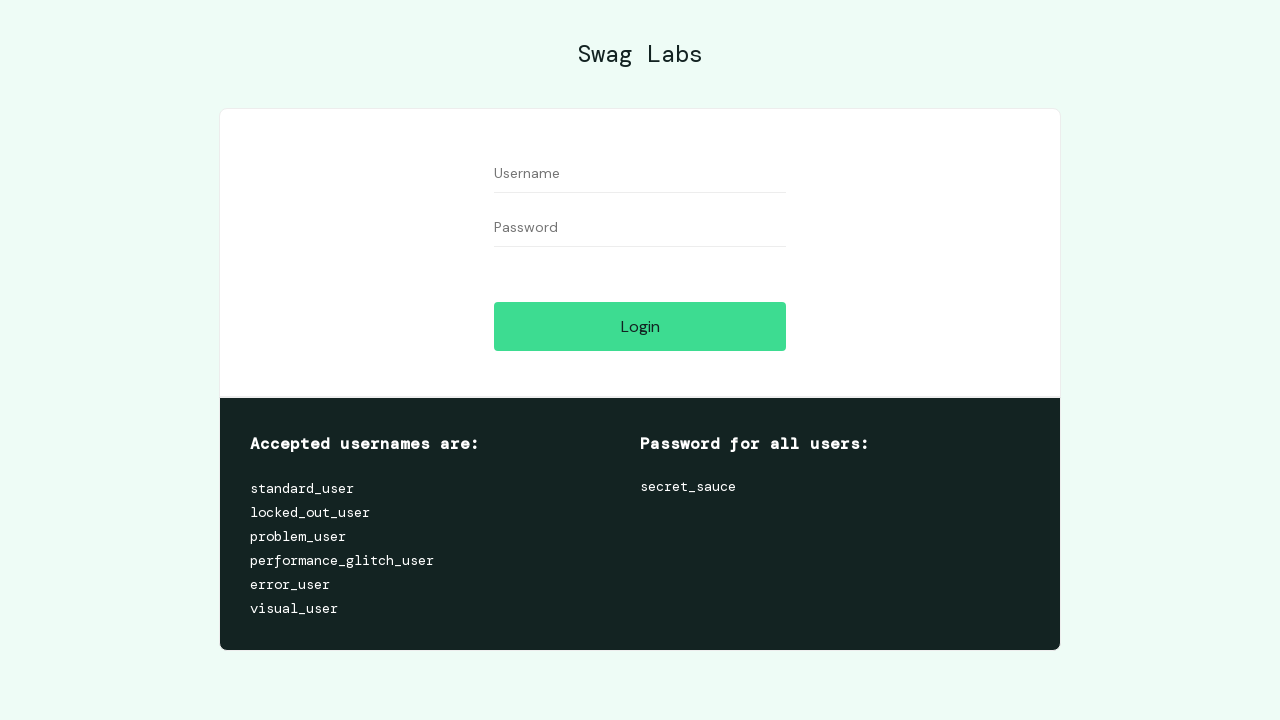

Filled username field with 'testuser123' on #user-name
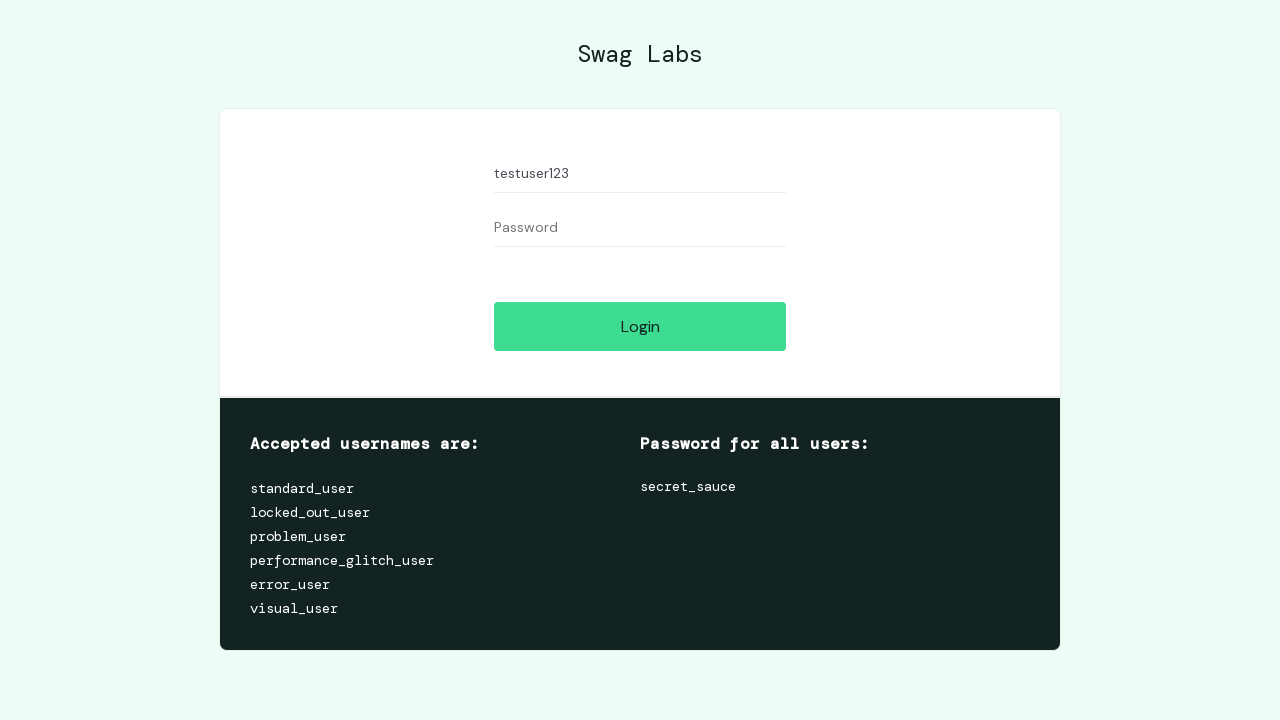

Clicked login button with only username filled at (640, 326) on #login-button
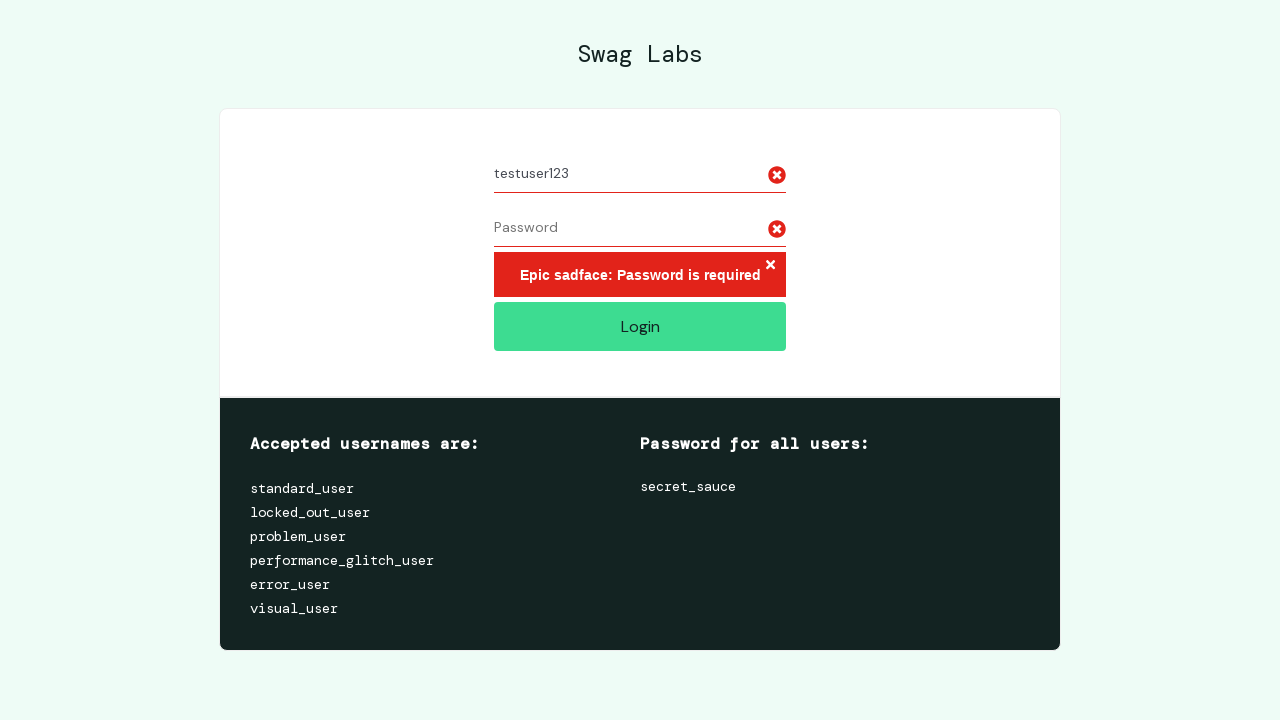

Password required error message appeared
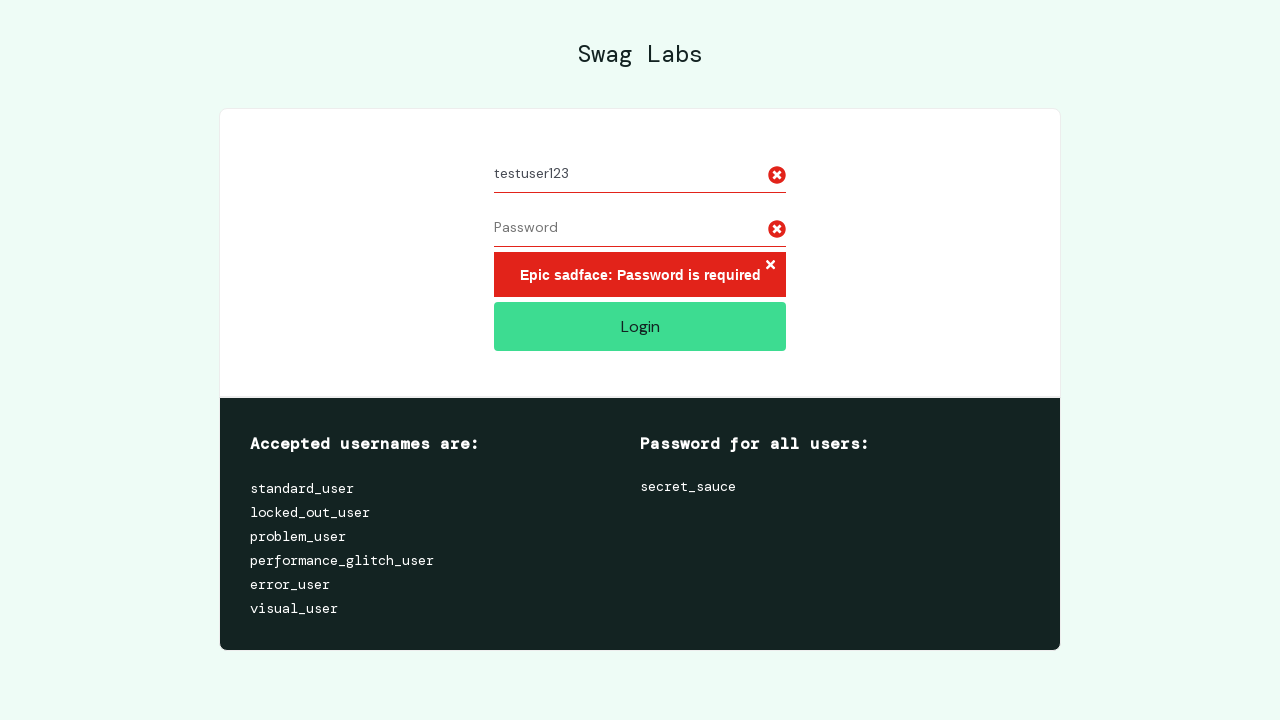

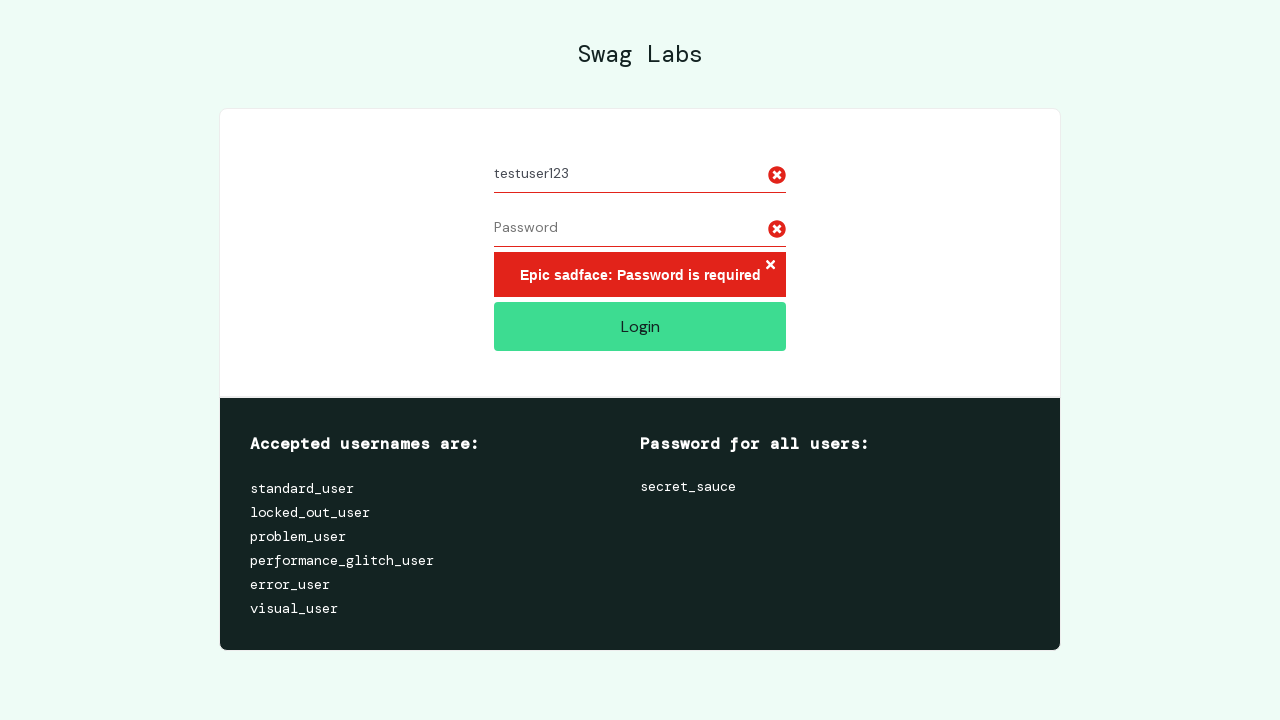